Navigates to Google Accounts page, clicks on "Create account" link, then clicks on a link containing "Learn"

Starting URL: https://accounts.google.com/

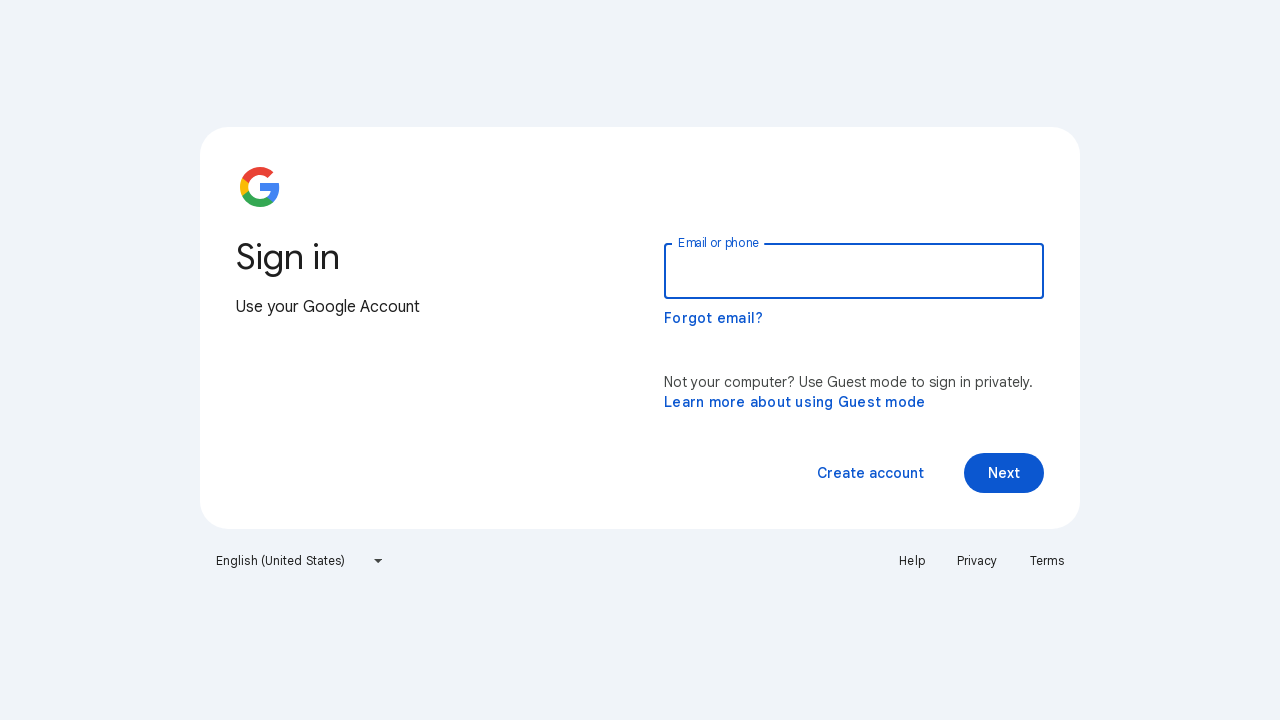

Navigated to Google Accounts page
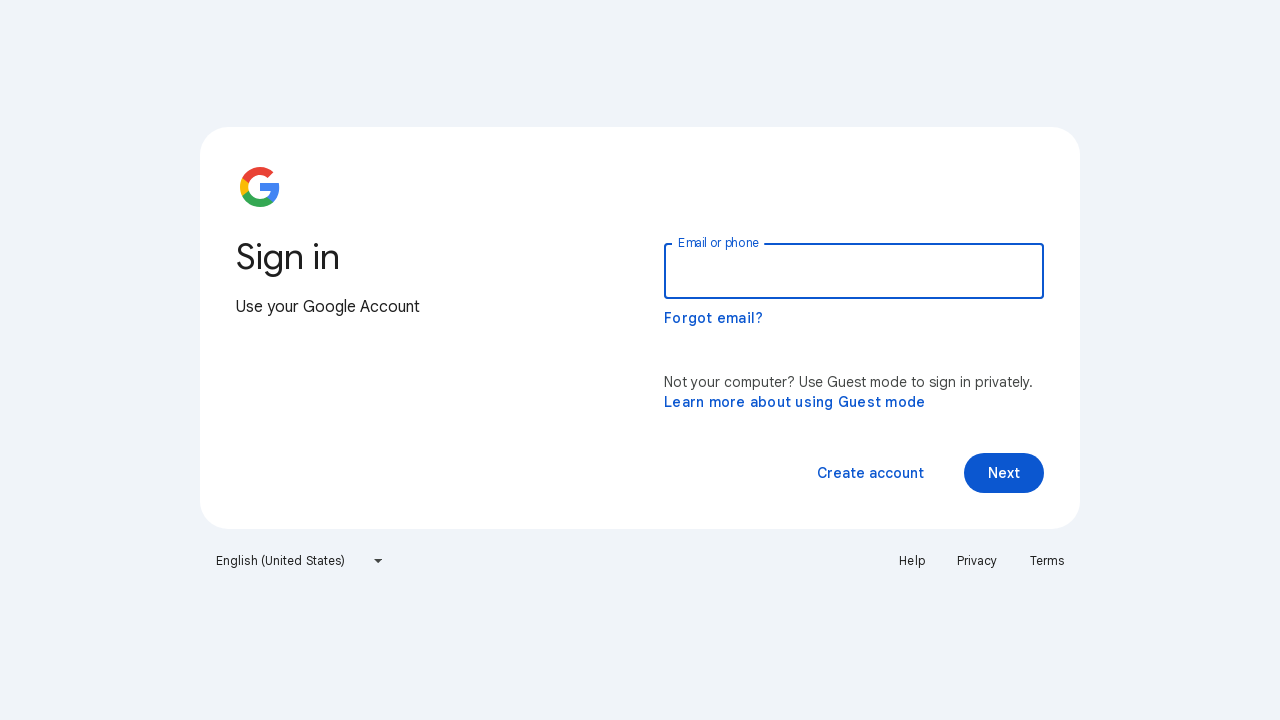

Clicked on 'Create account' link at (870, 473) on text=Create account
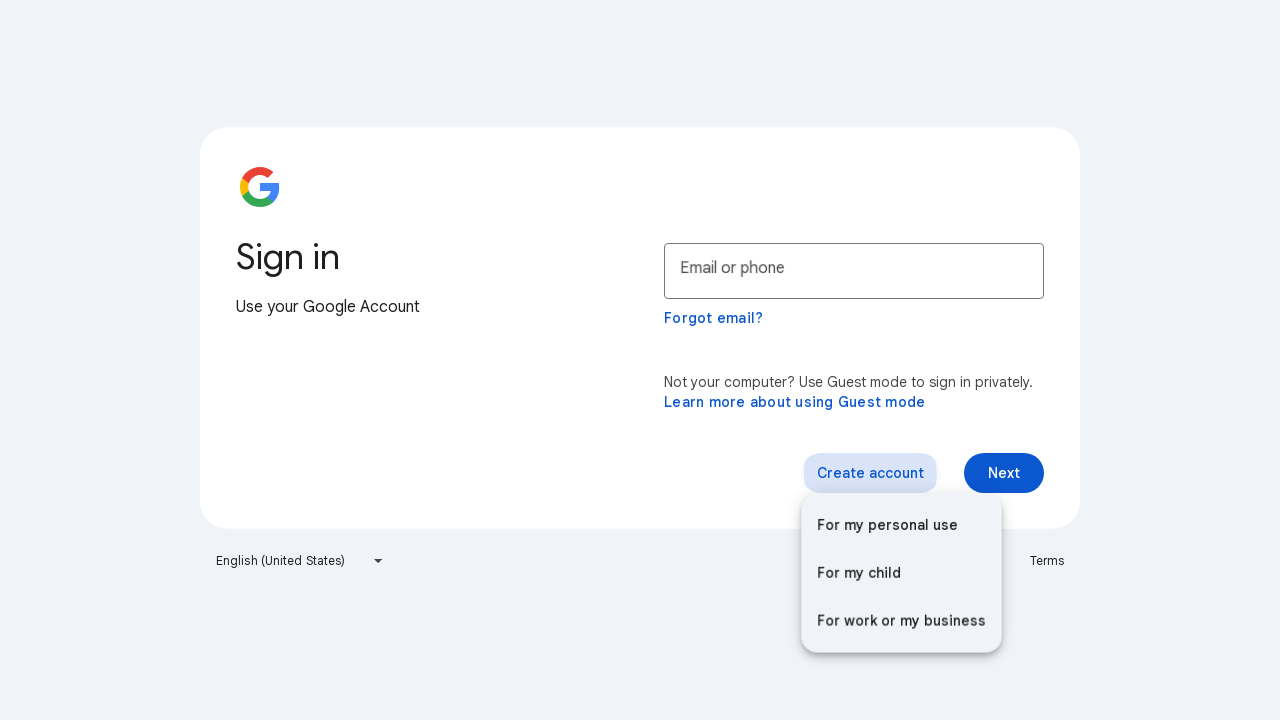

Waited for page to load
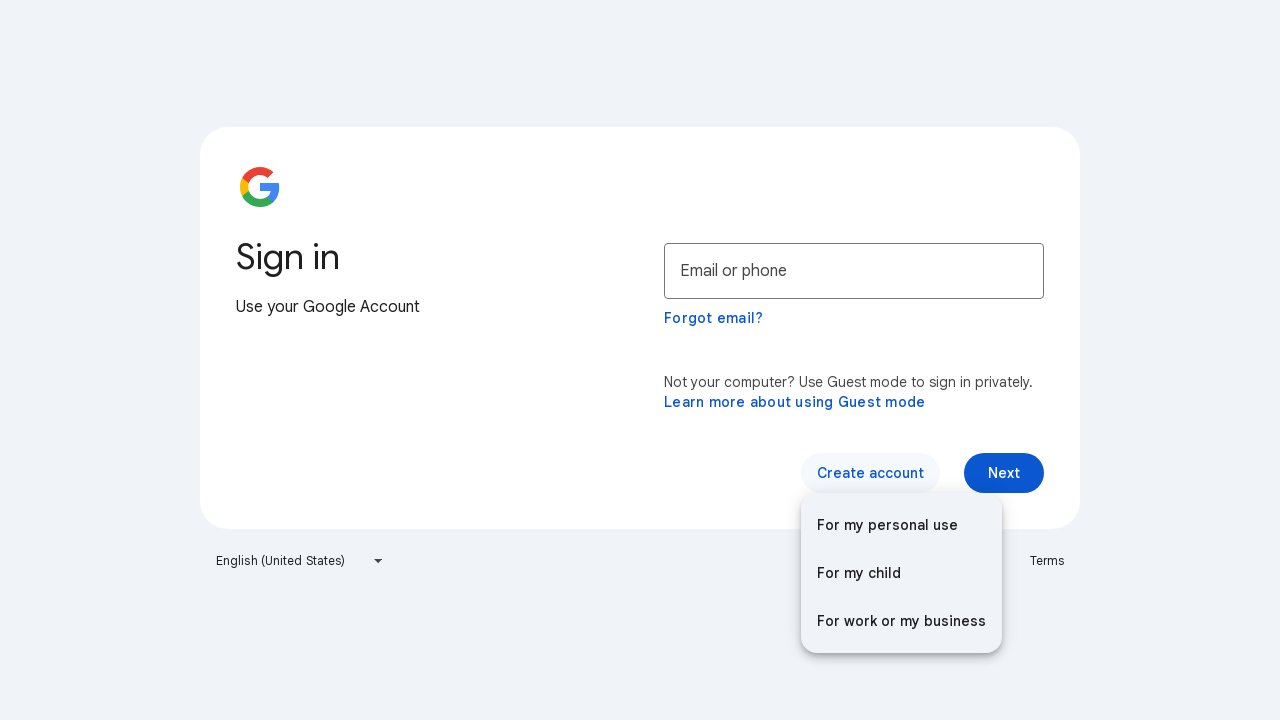

Clicked on link containing 'Learn' at (795, 402) on text=/Learn/
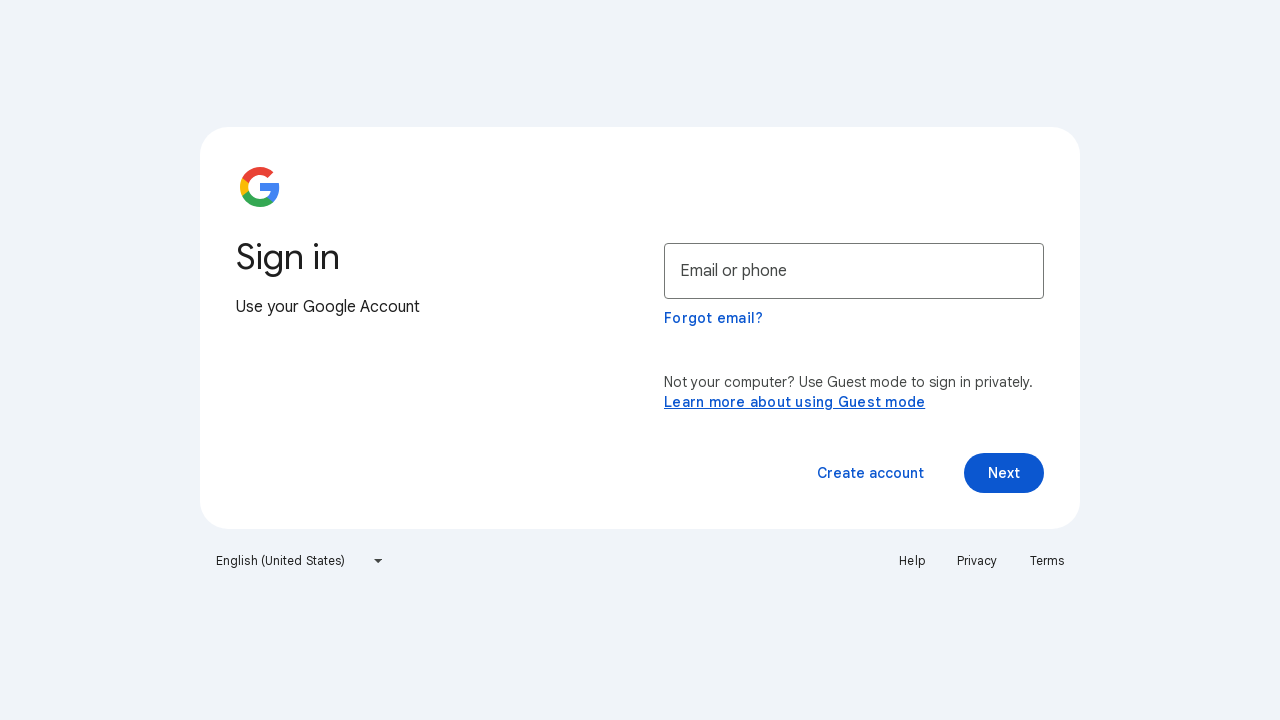

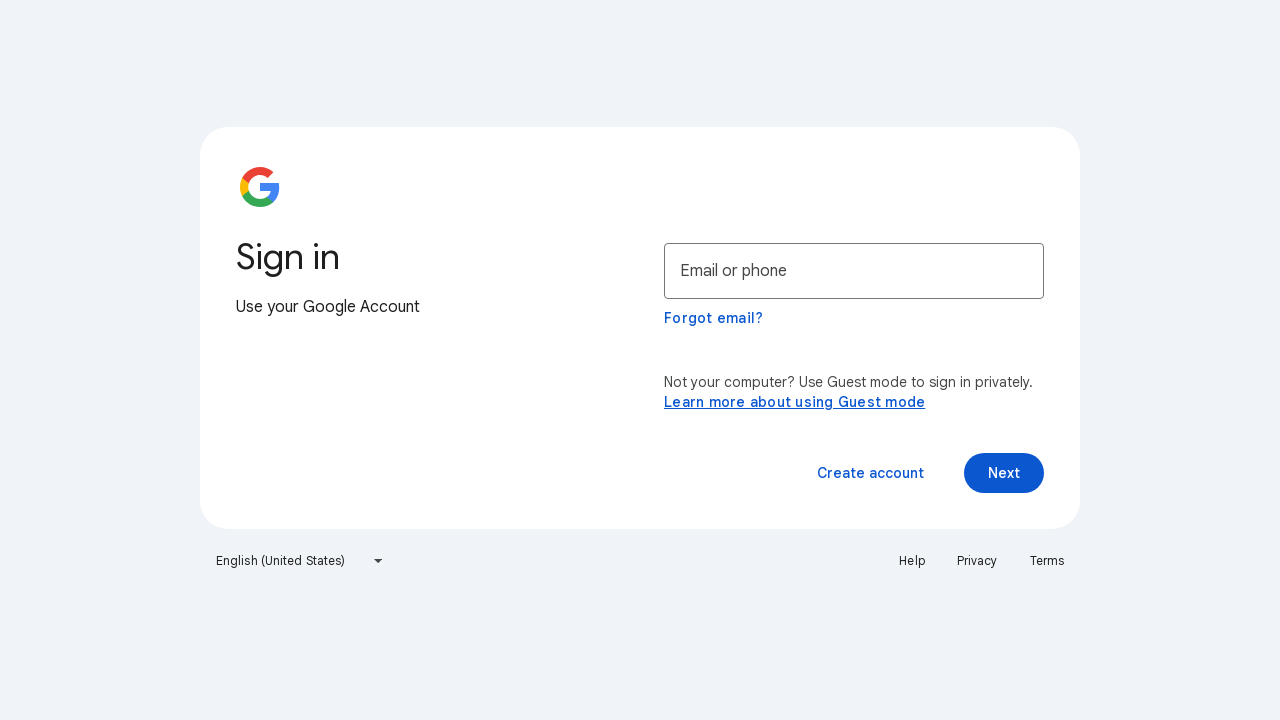